Performs click and hold action on the logo element

Starting URL: https://duckduckgo.com/

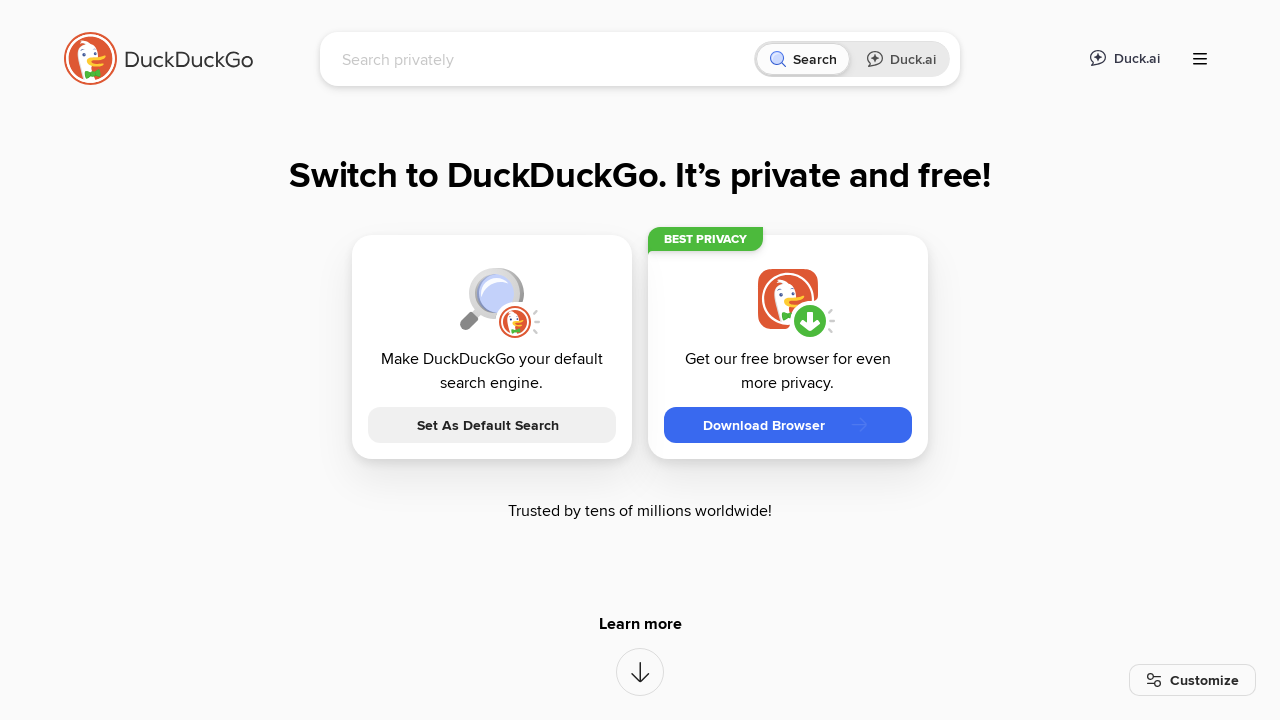

Performed click and hold action on DuckDuckGo logo with 500ms delay at (158, 58) on xpath=//div[contains(@class,'container_fullWidth__1H_L8')]//img
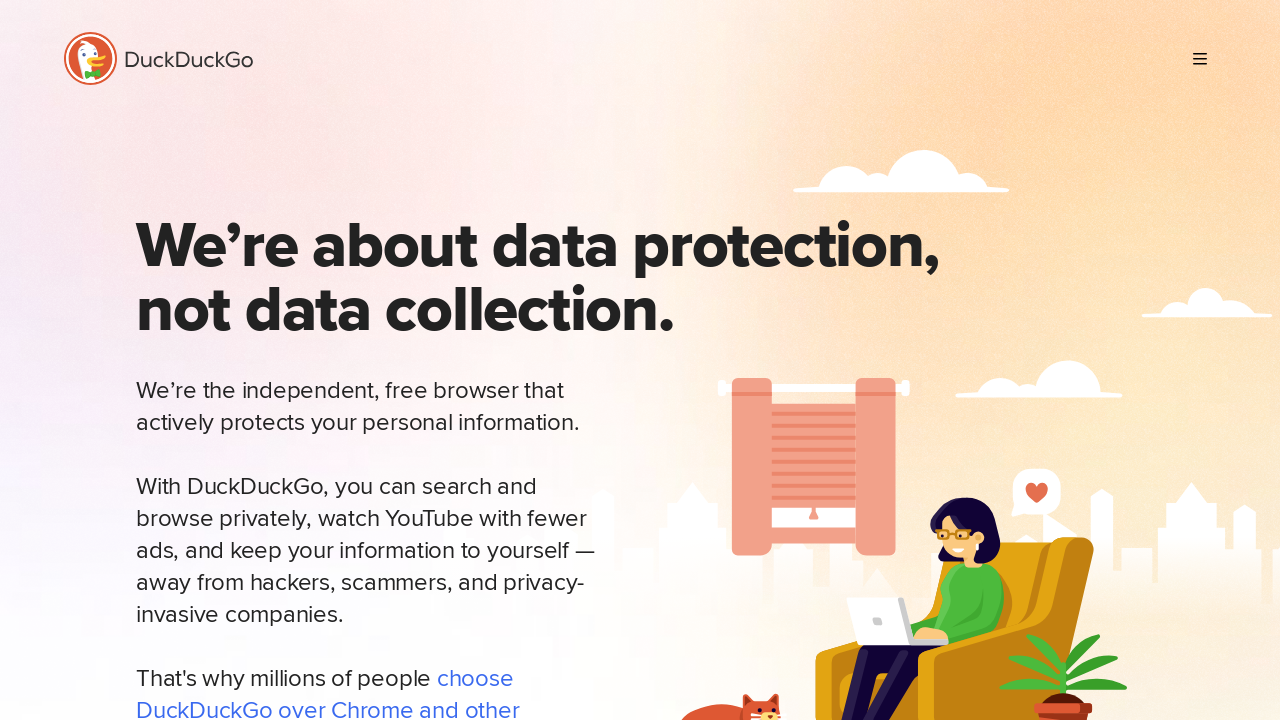

Verified logo is visible
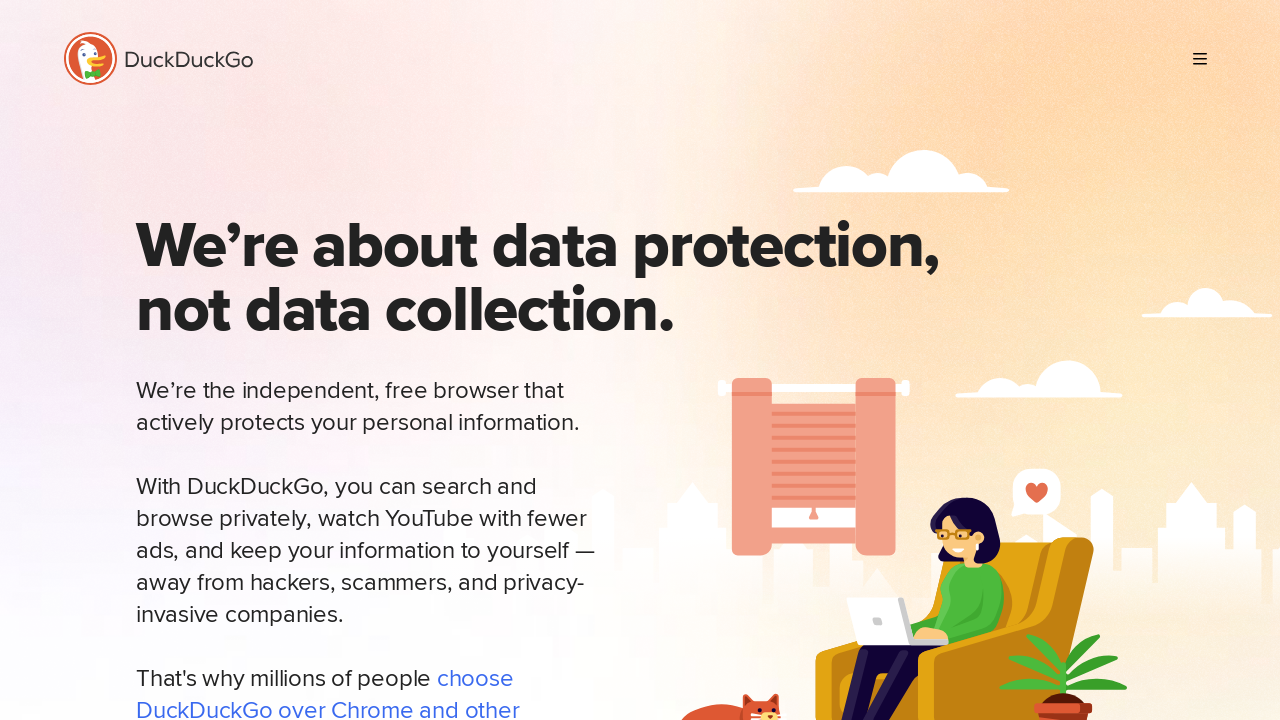

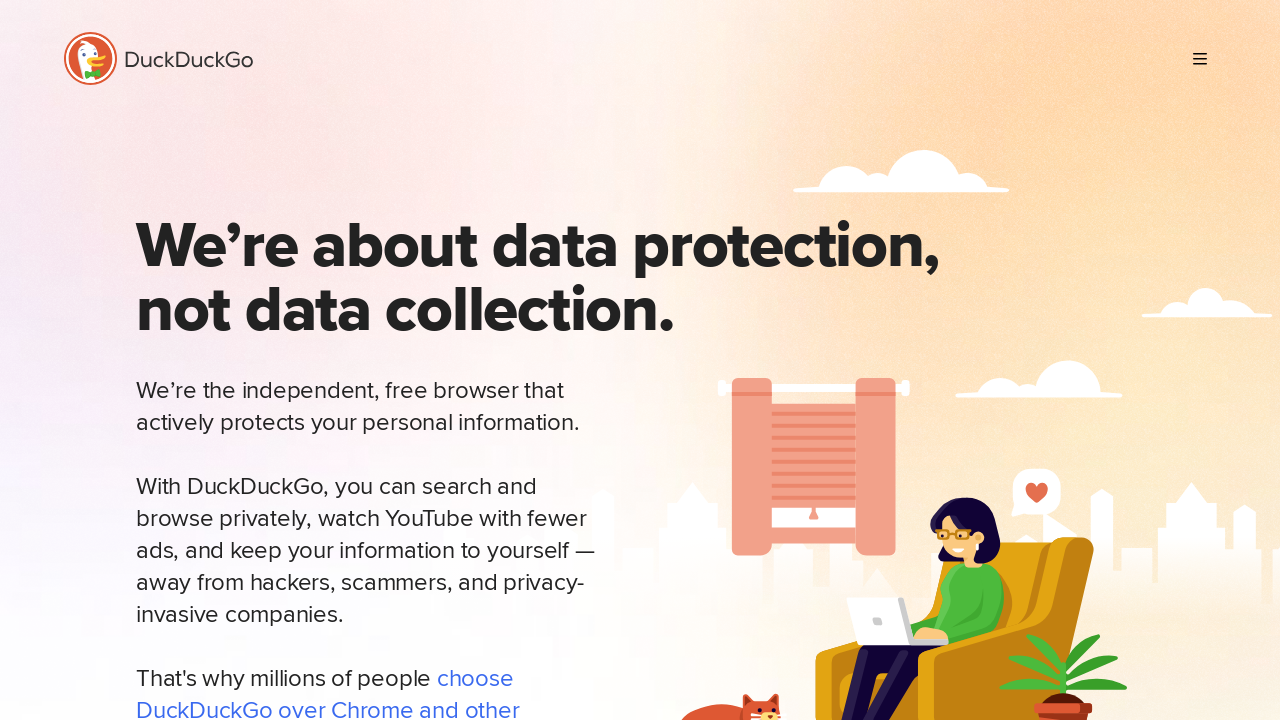